Fills job title field using XPath wildcard attribute selector

Starting URL: https://formy-project.herokuapp.com/form

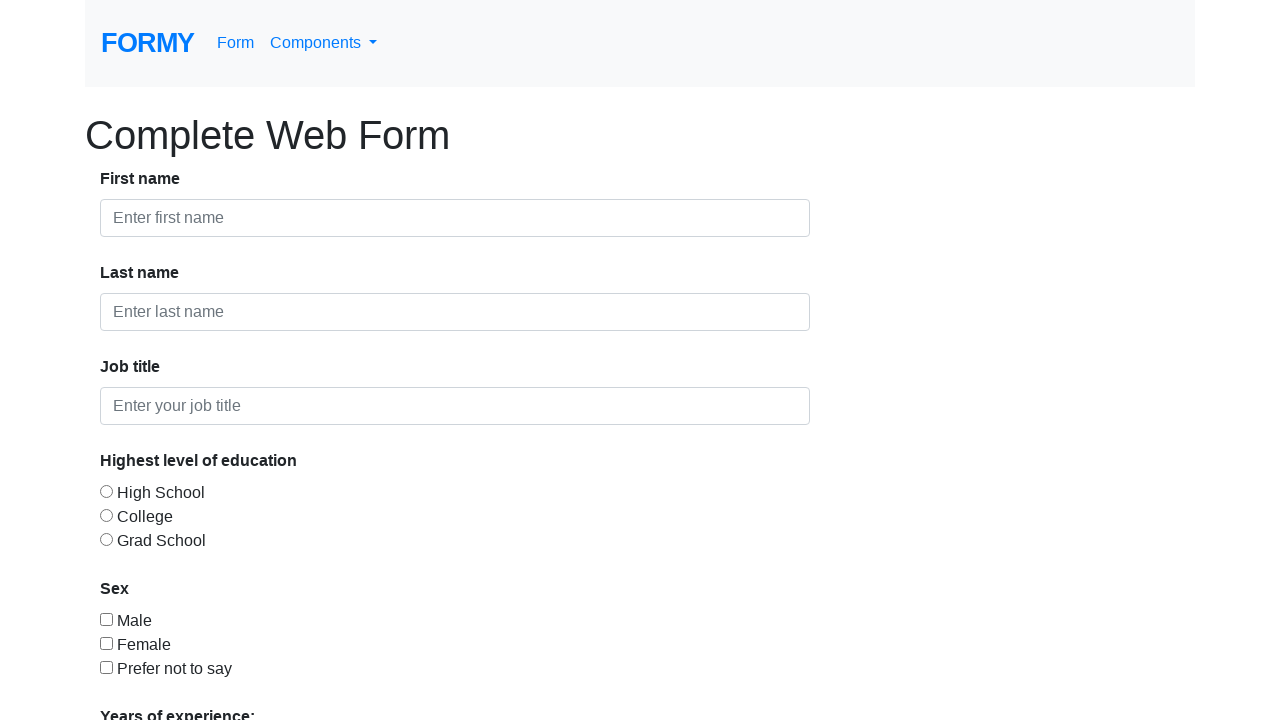

Navigated to Formy form page
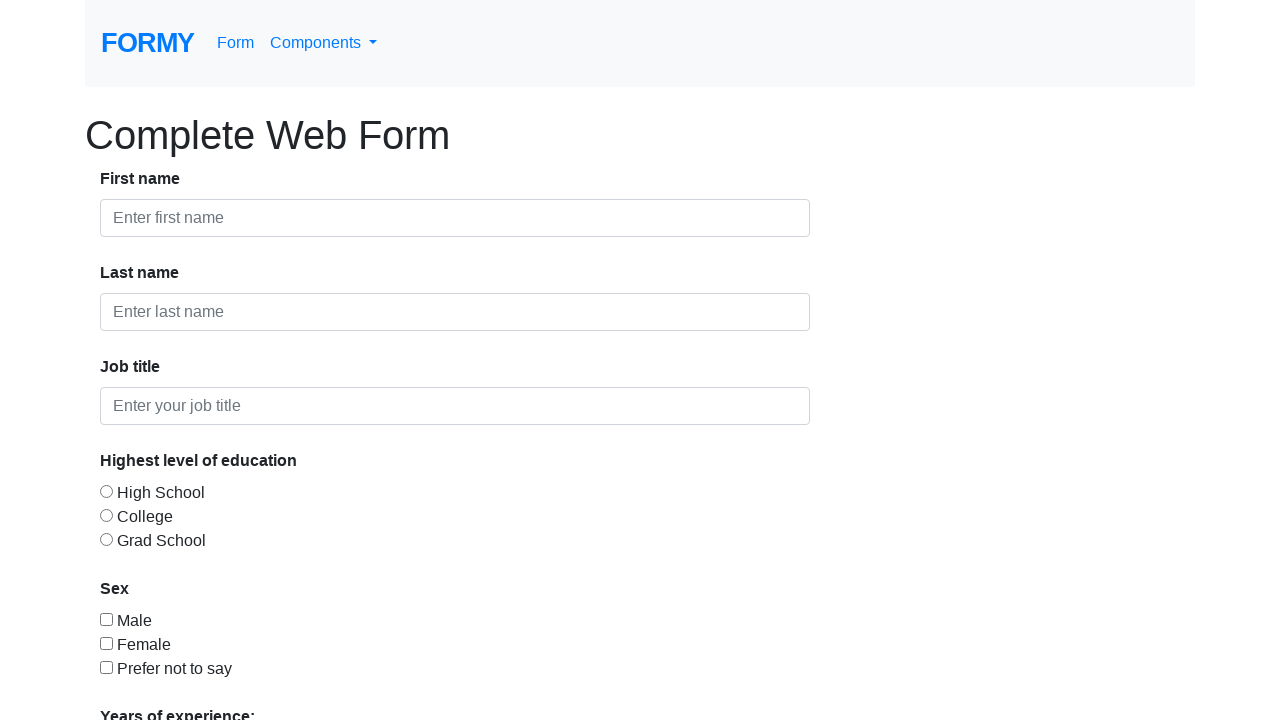

Filled job title field using XPath wildcard attribute selector with 'no job' on //input[@*="job-title"]
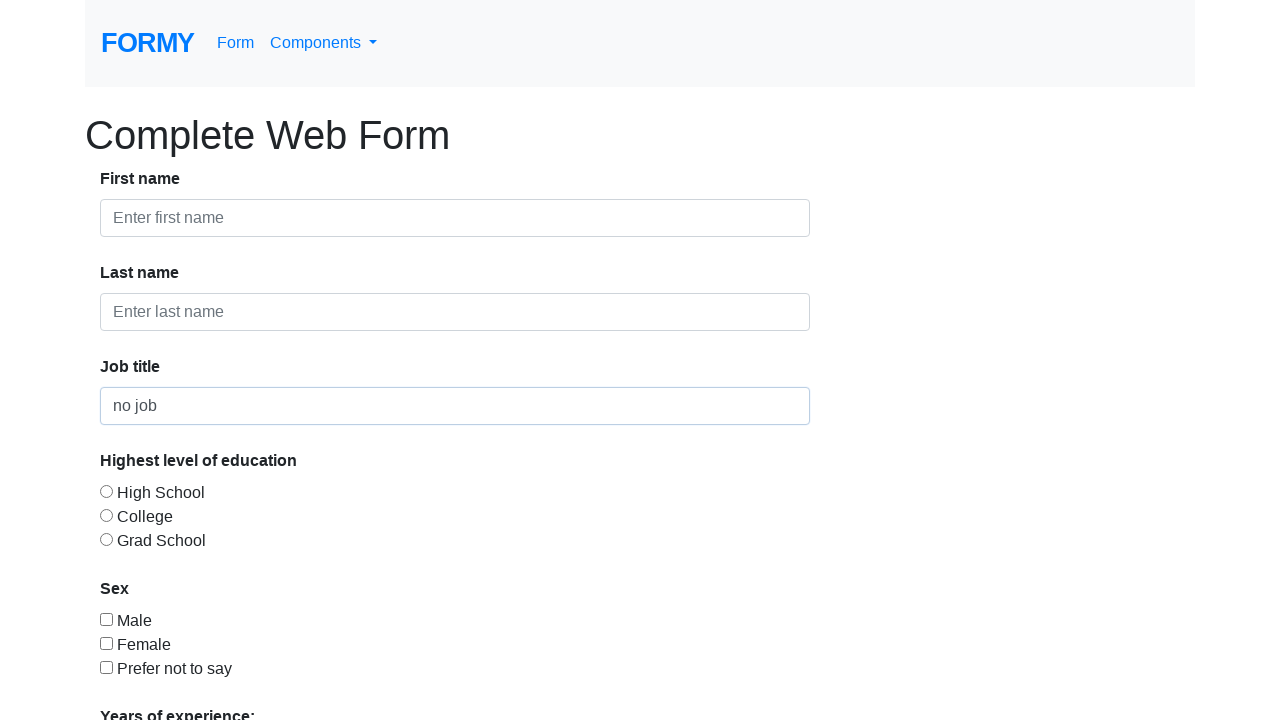

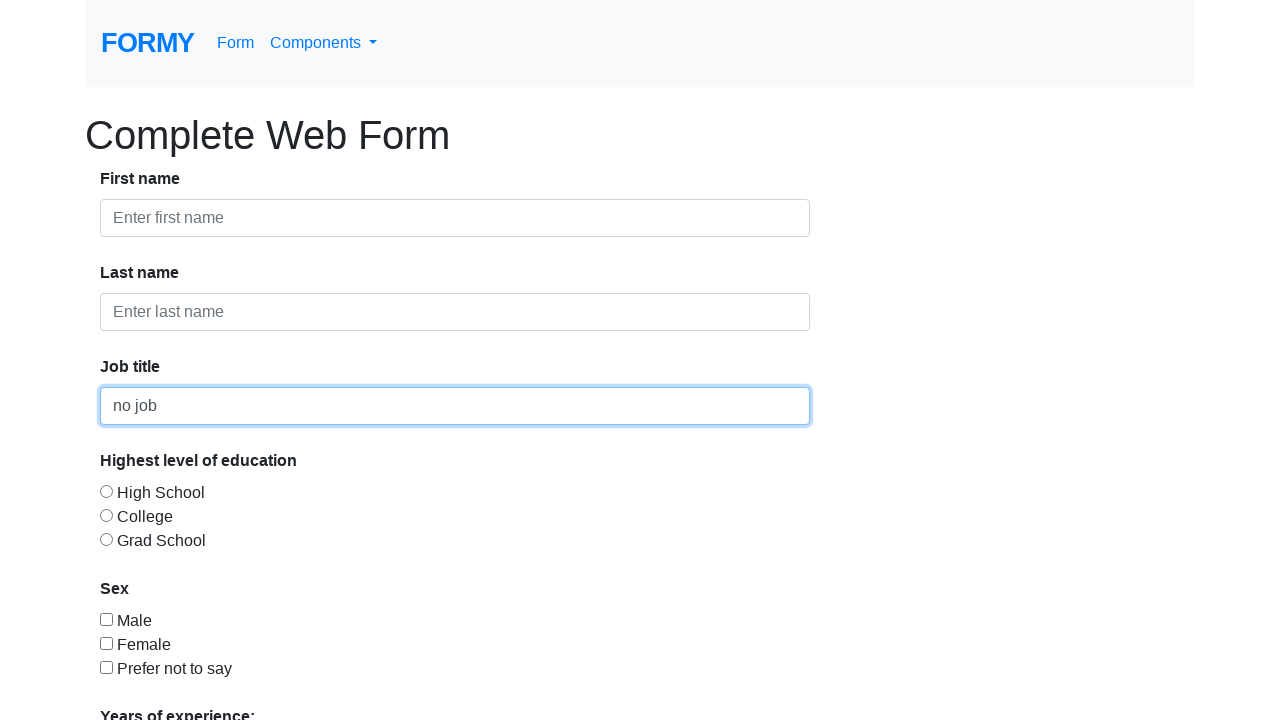